Tests that todo data persists after page reload

Starting URL: https://demo.playwright.dev/todomvc

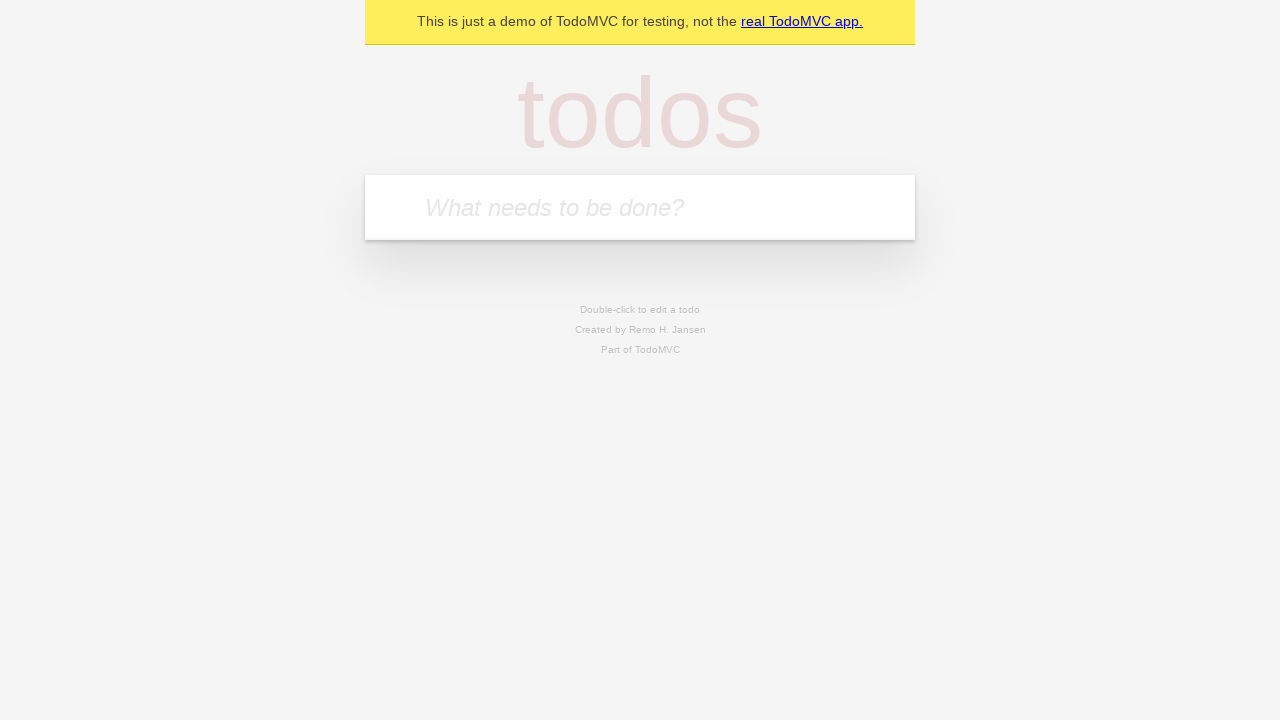

Filled todo input with 'buy some cheese' on internal:attr=[placeholder="What needs to be done?"i]
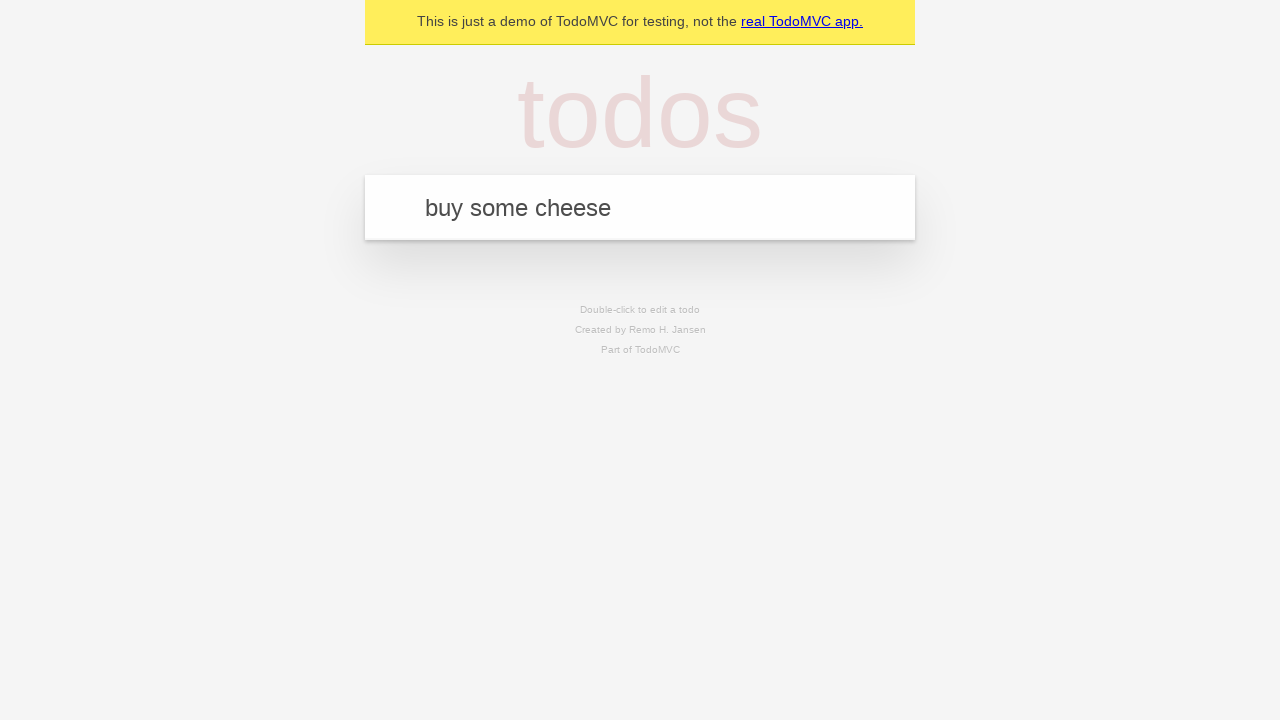

Pressed Enter to create first todo on internal:attr=[placeholder="What needs to be done?"i]
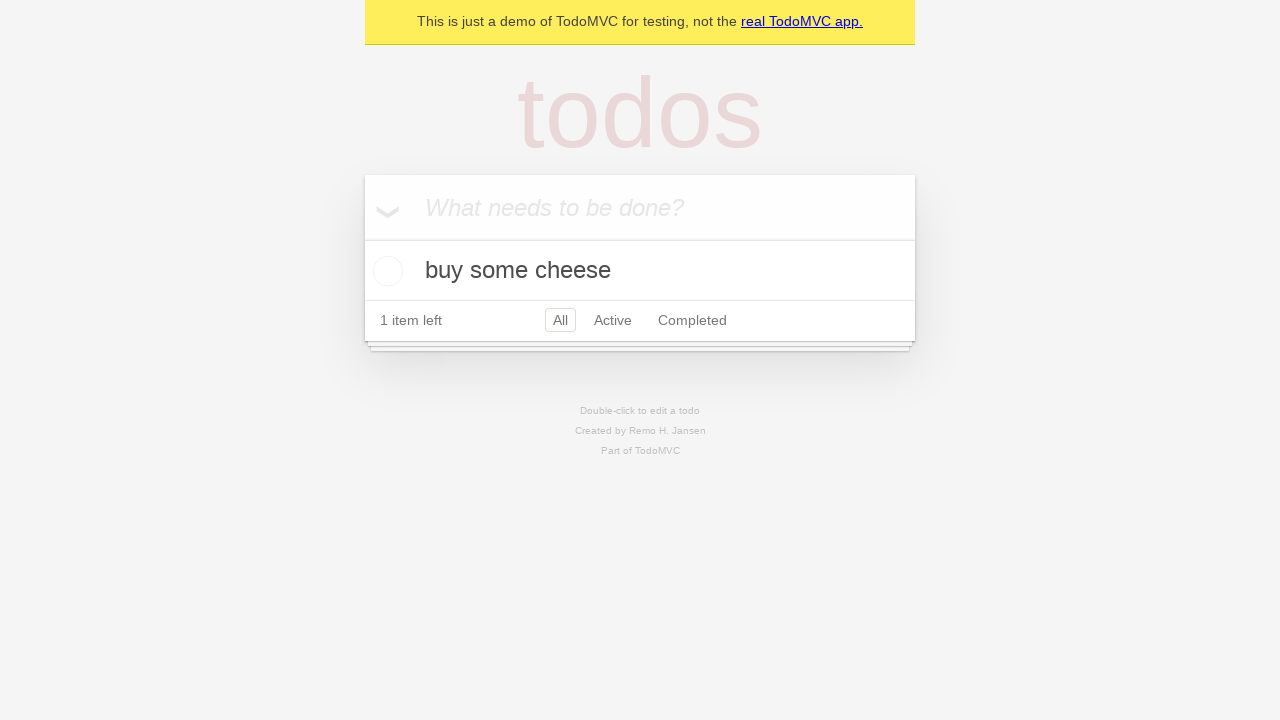

Filled todo input with 'feed the cat' on internal:attr=[placeholder="What needs to be done?"i]
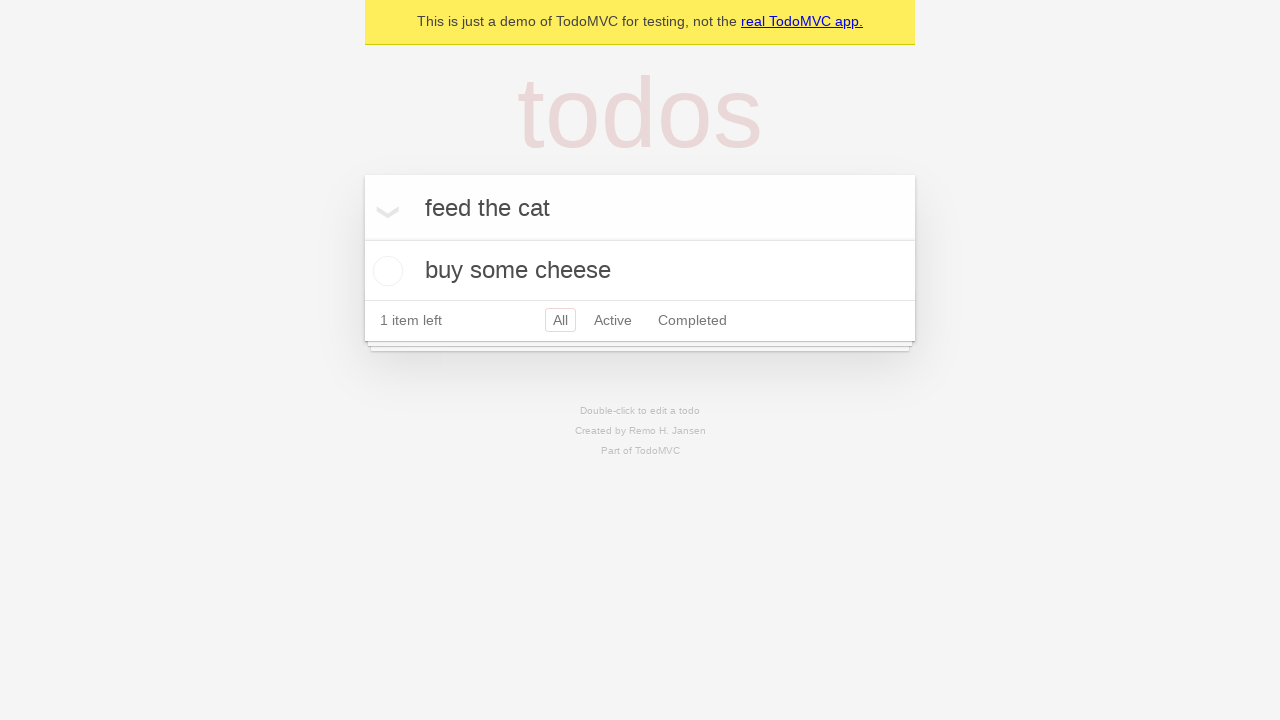

Pressed Enter to create second todo on internal:attr=[placeholder="What needs to be done?"i]
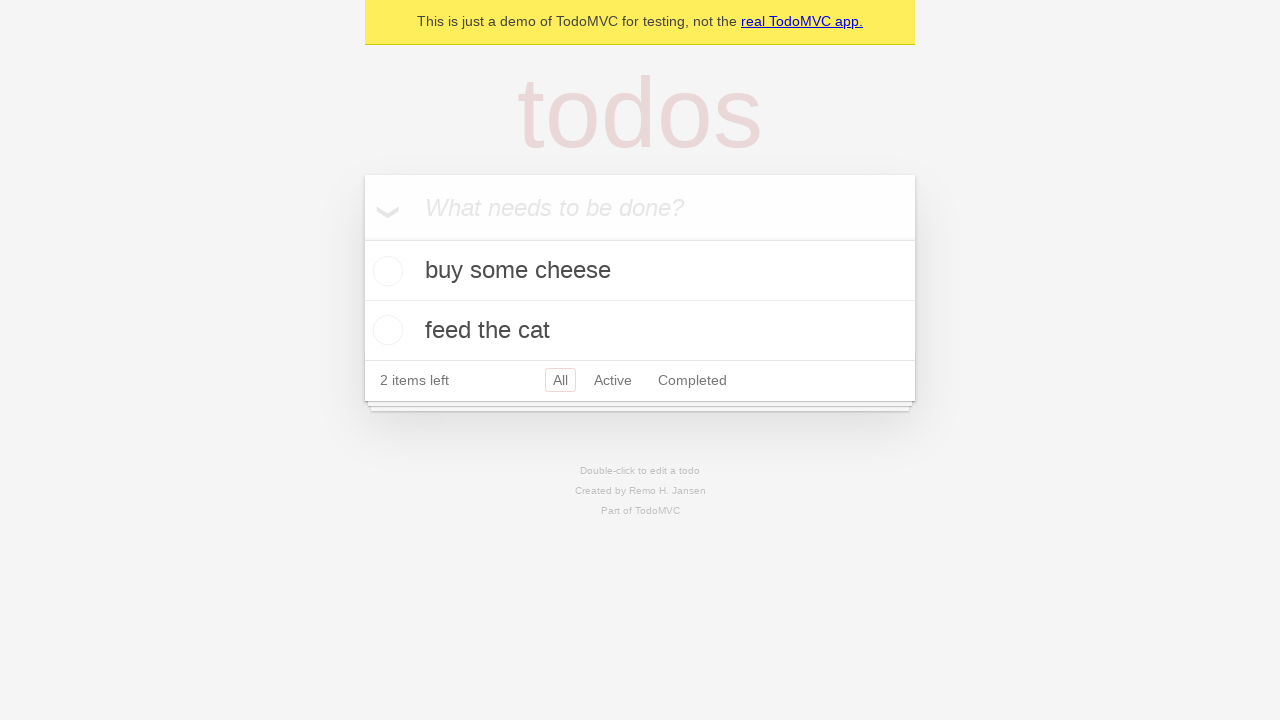

Checked the first todo item at (385, 271) on internal:testid=[data-testid="todo-item"s] >> nth=0 >> internal:role=checkbox
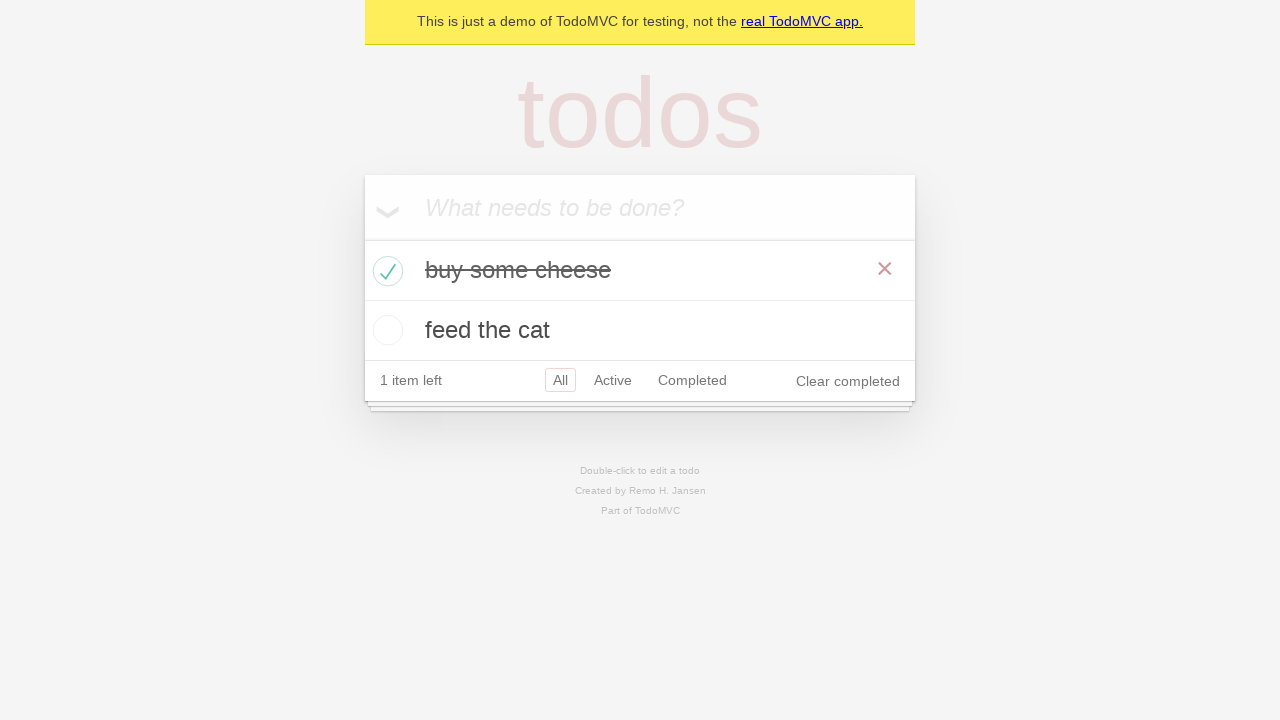

Reloaded the page to test data persistence
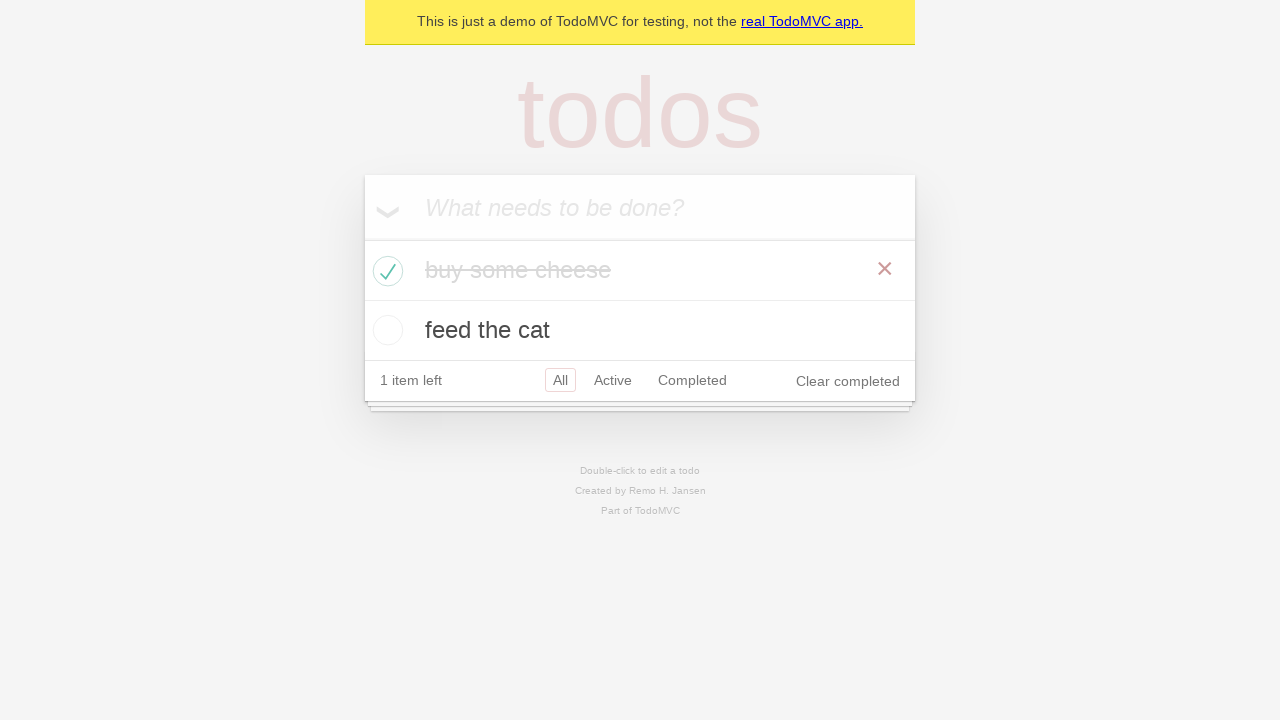

Waited for todos to load after page reload
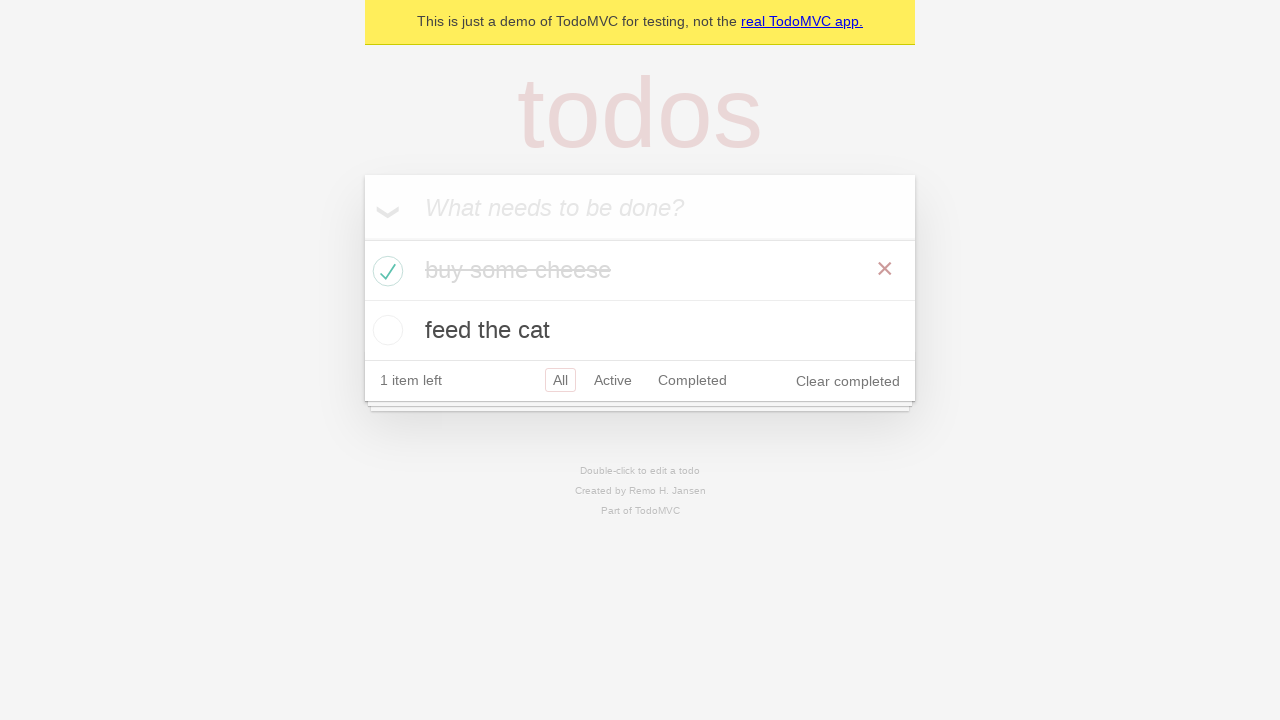

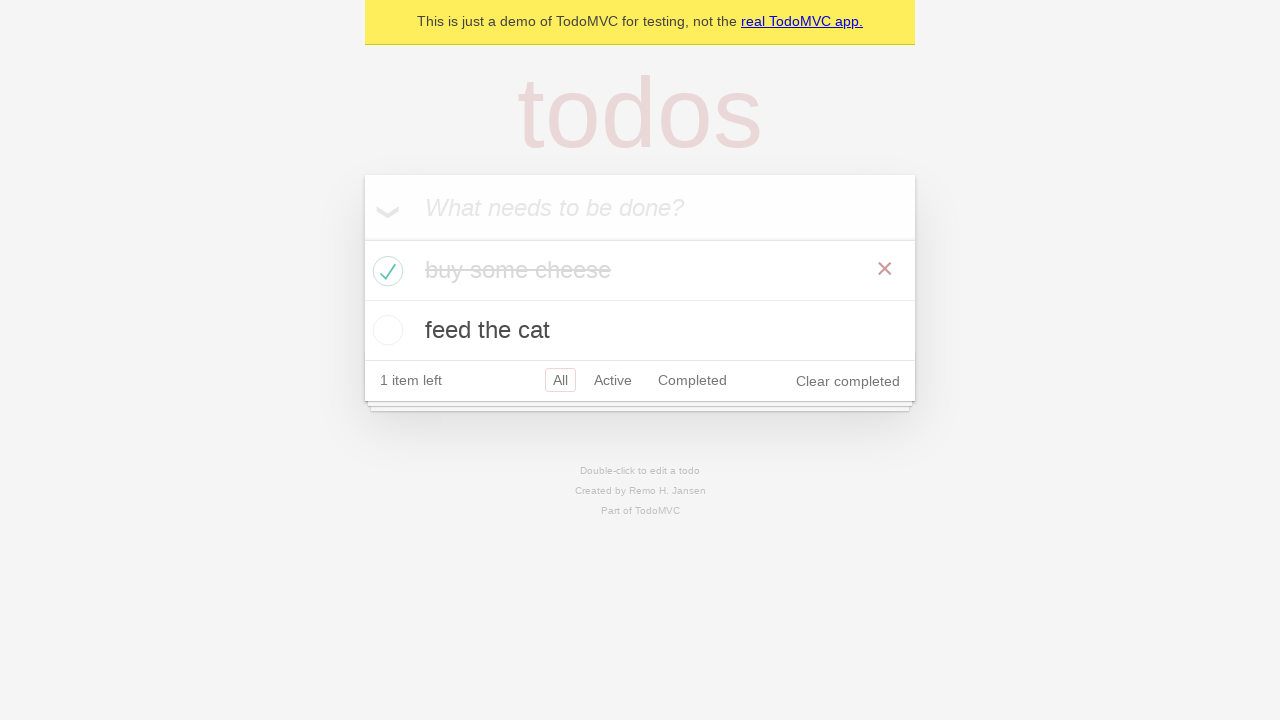